Tests various alert handling scenarios including simple alerts, timed alerts, confirmation dialogs, and prompt alerts on the DemoQA alerts page

Starting URL: https://demoqa.com/alerts

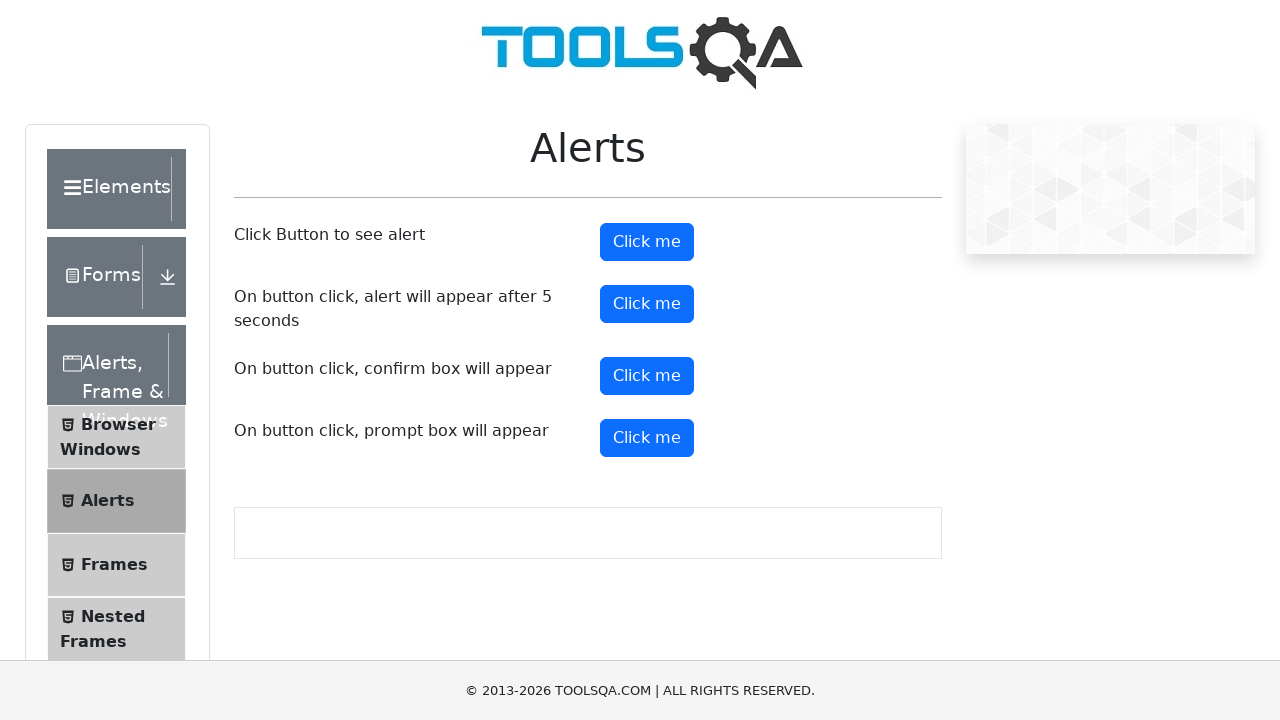

Clicked simple alert button at (647, 242) on button#alertButton
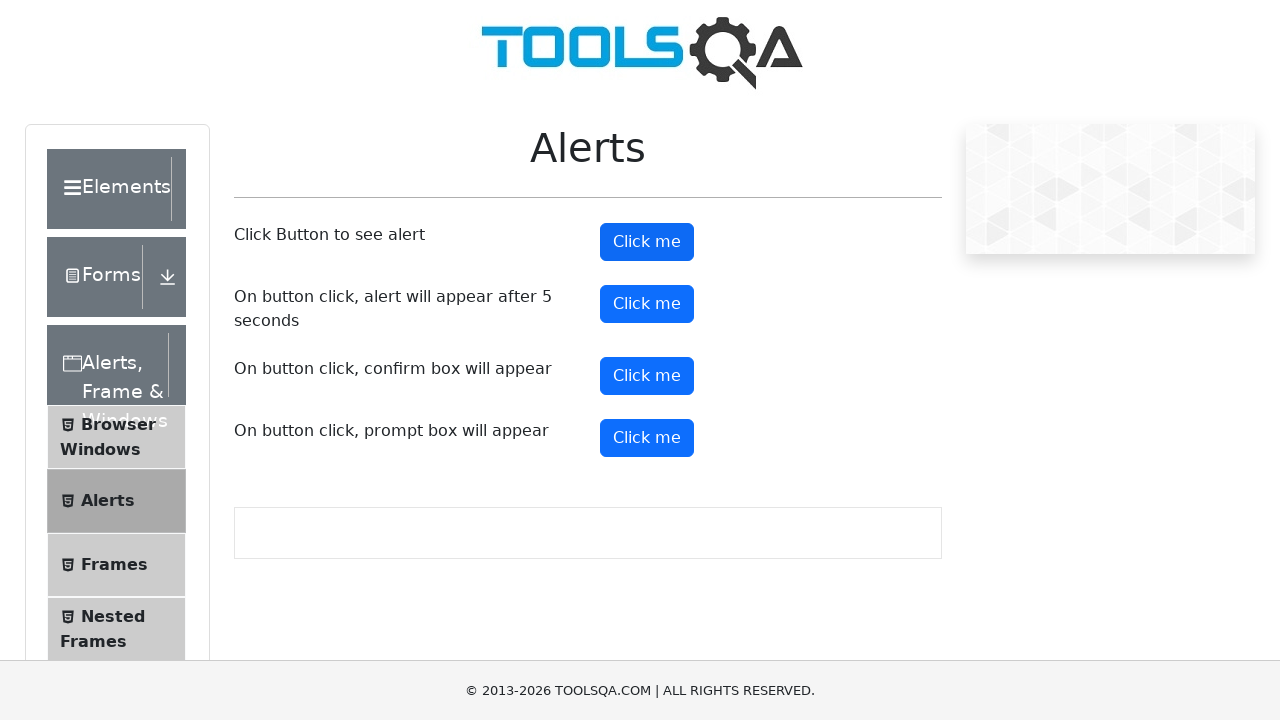

Set up dialog handler to accept alerts
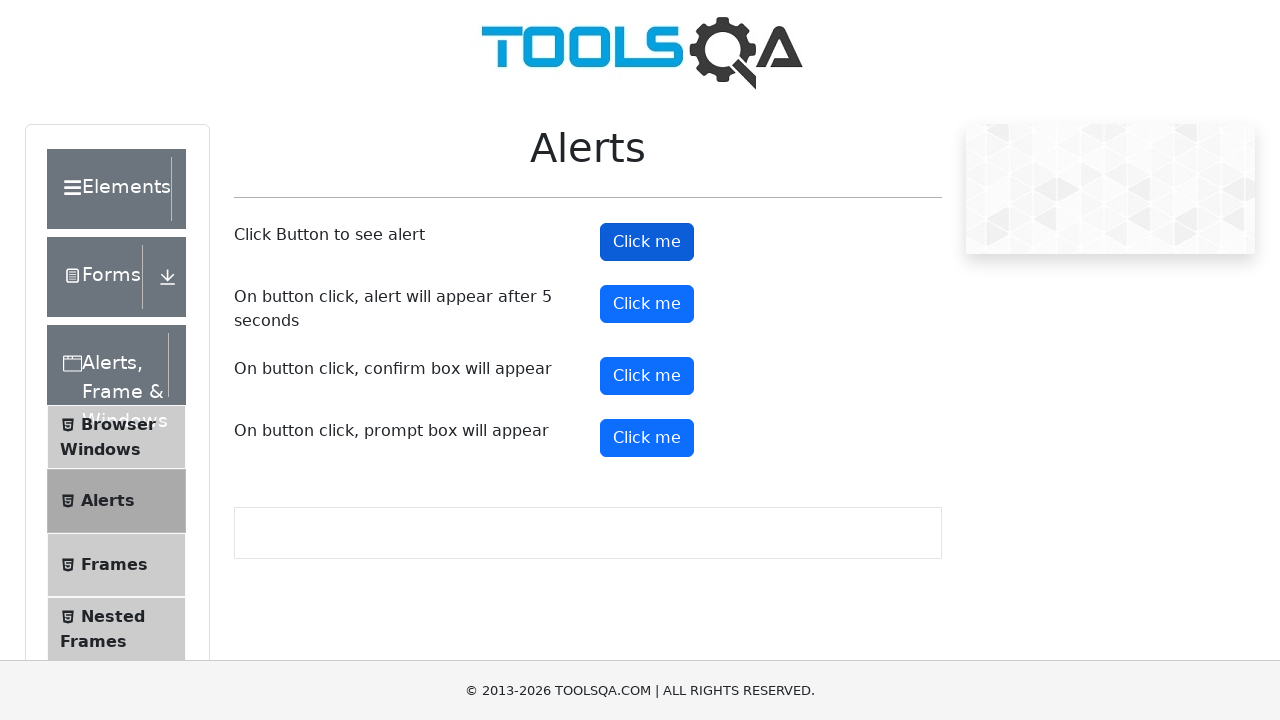

Clicked timed alert button at (647, 304) on button#timerAlertButton
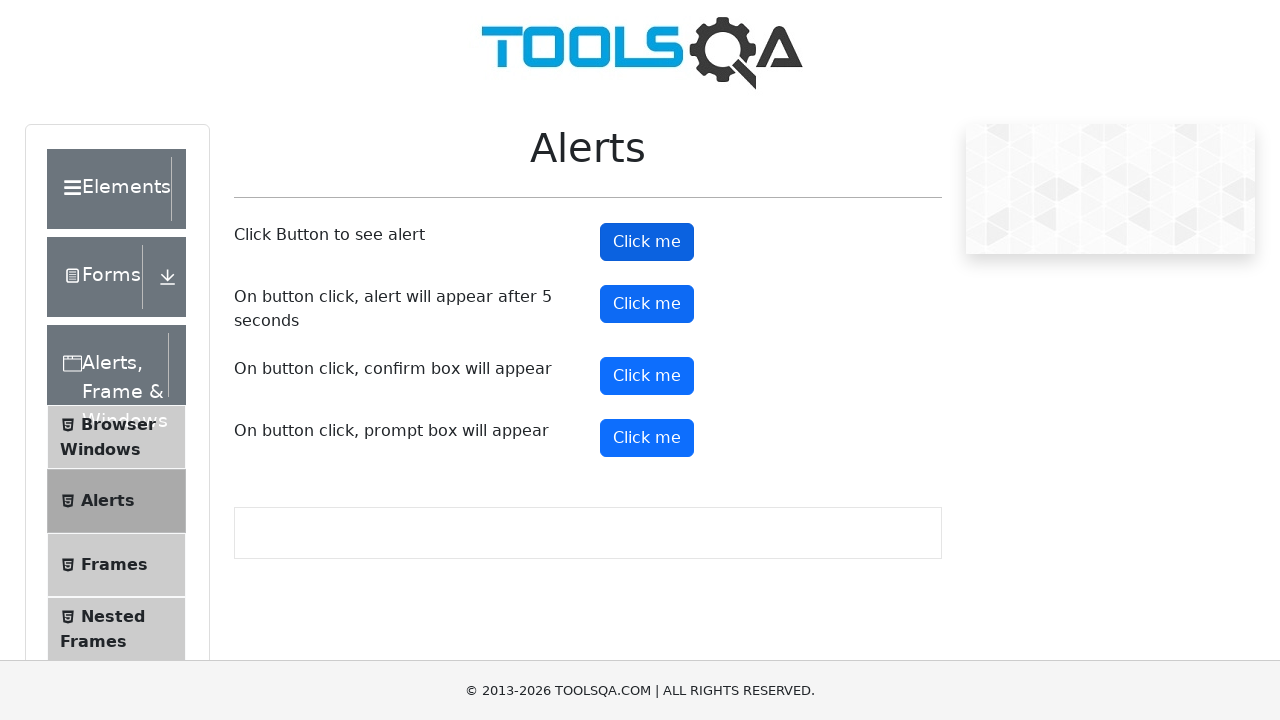

Waited 5 seconds for timed alert to appear
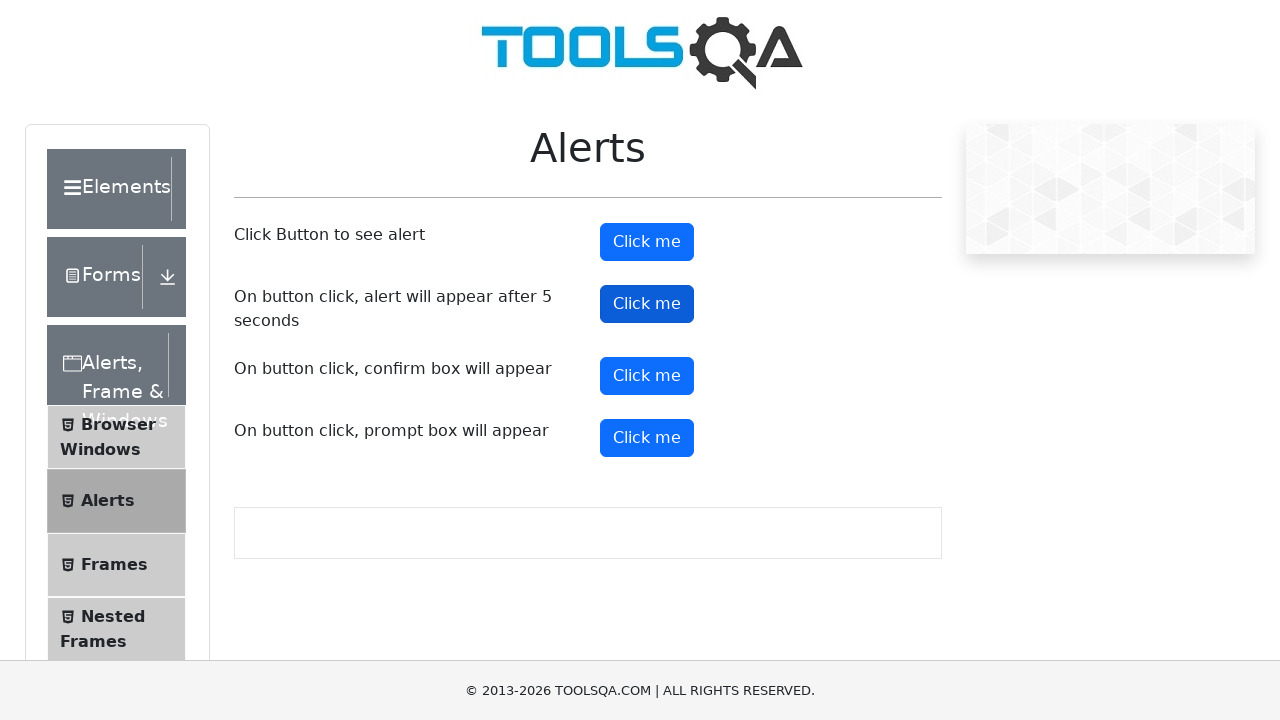

Clicked confirmation alert button at (647, 376) on button#confirmButton
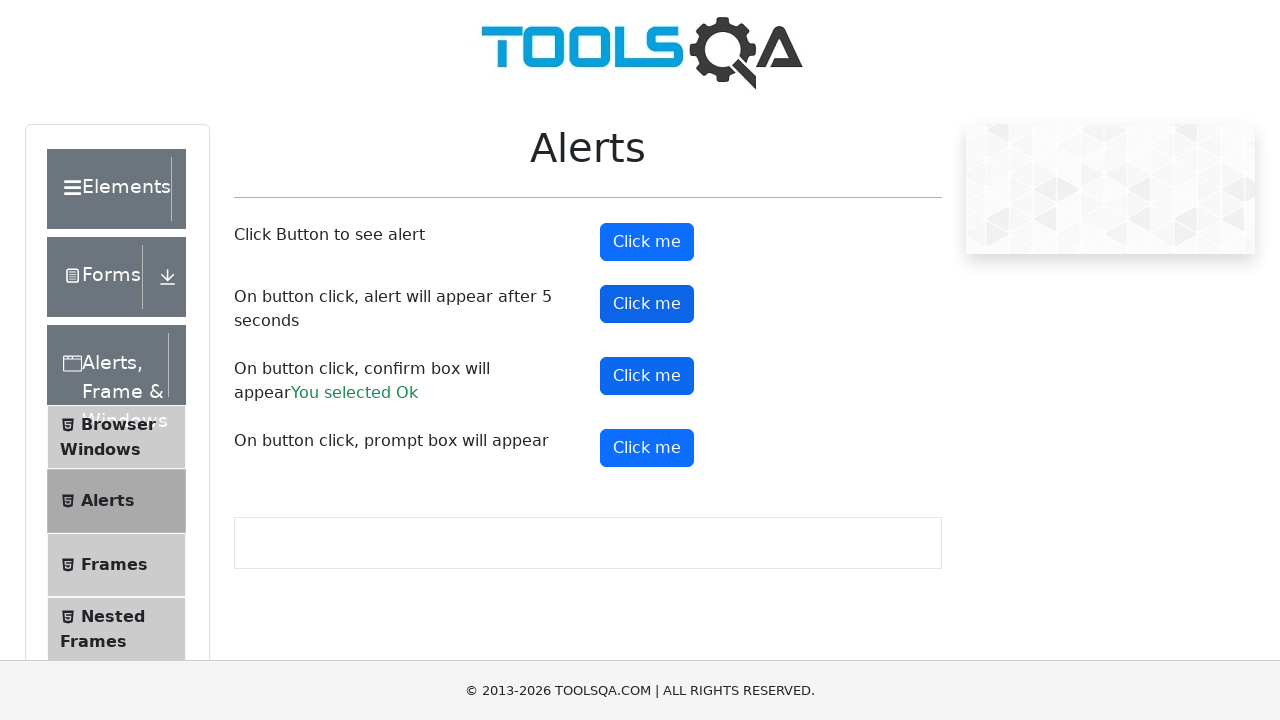

Set up dialog handler to dismiss confirmation alerts
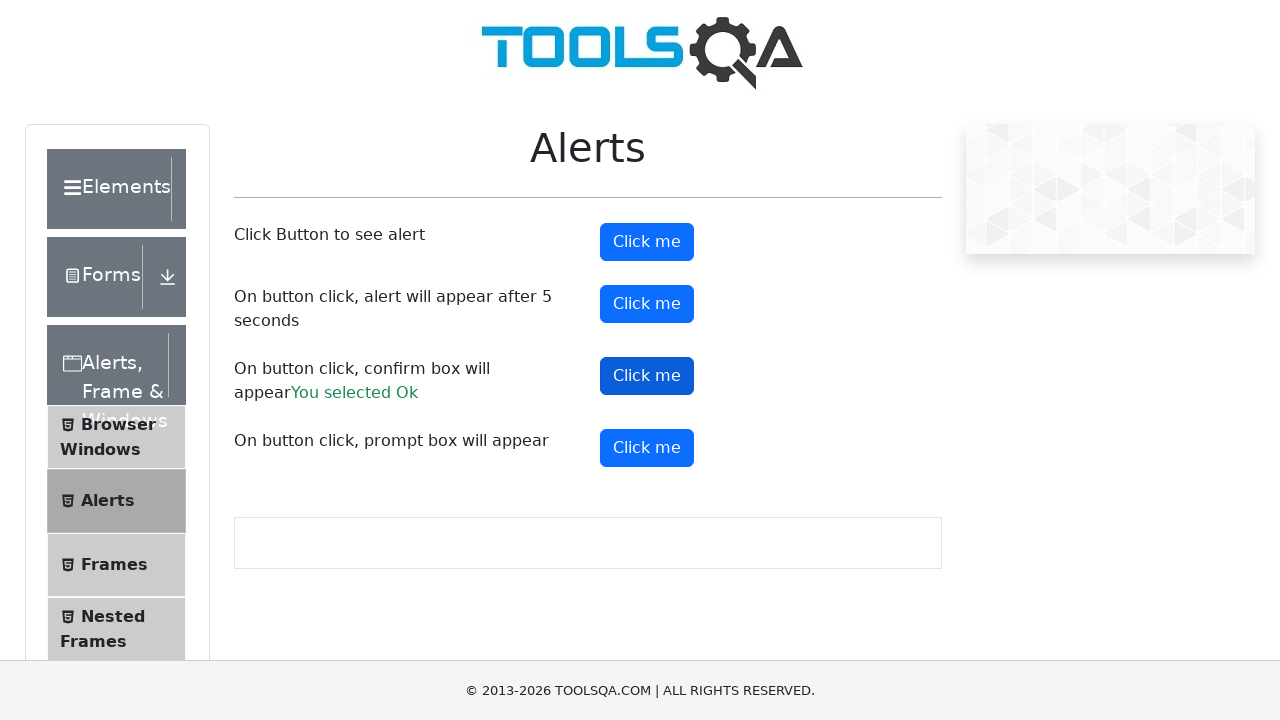

Clicked prompt alert button at (647, 448) on button#promtButton
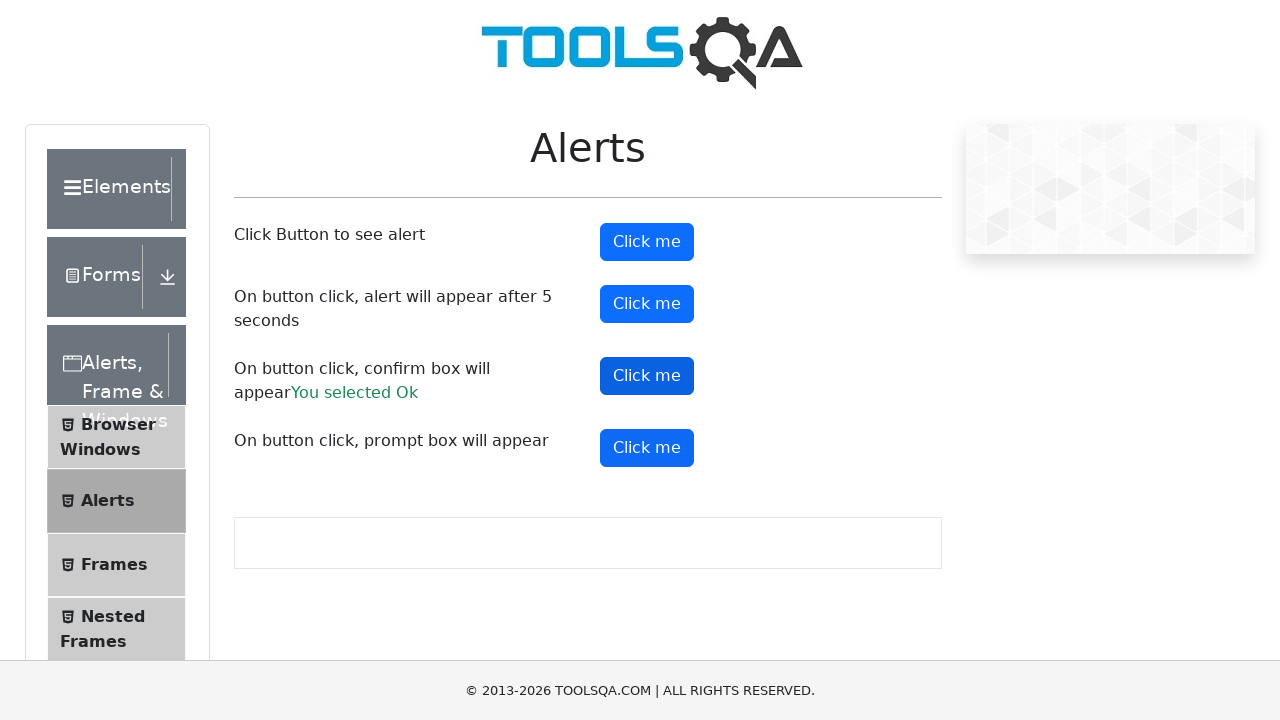

Set up dialog handler to accept prompt with text 'My name is TestUser'
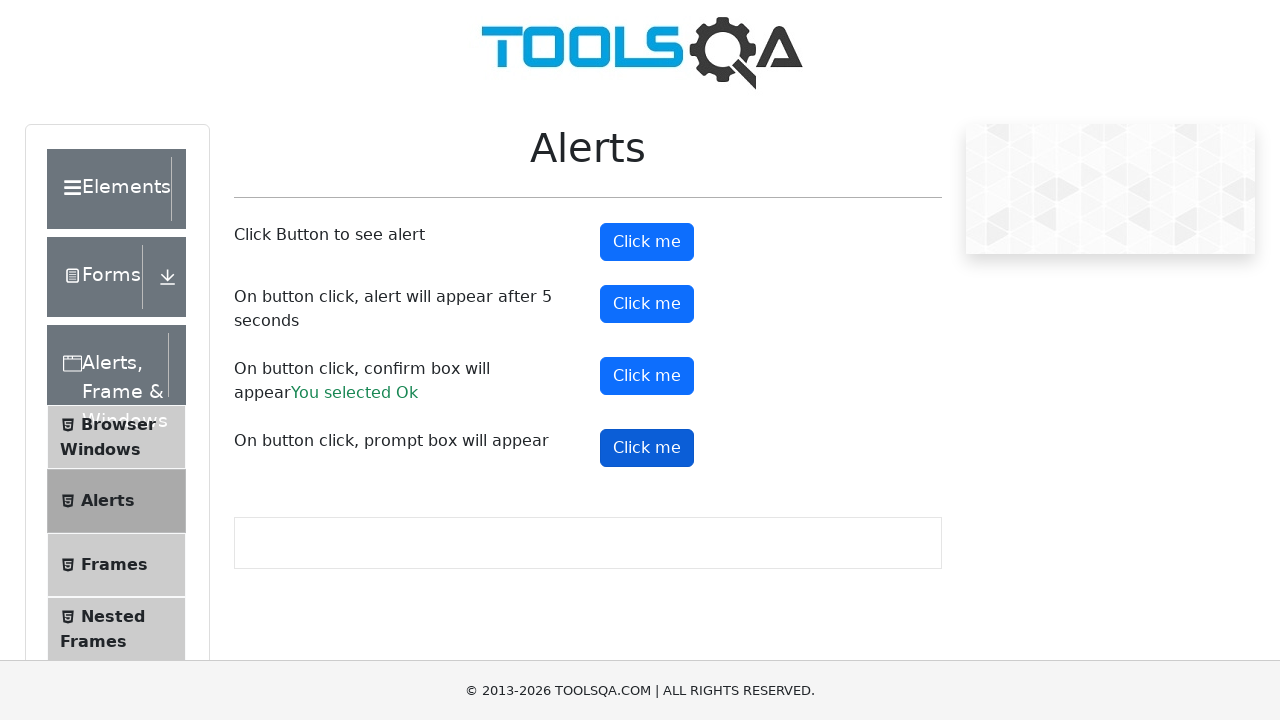

Executed JavaScript to trigger custom alert 'You Logged In'
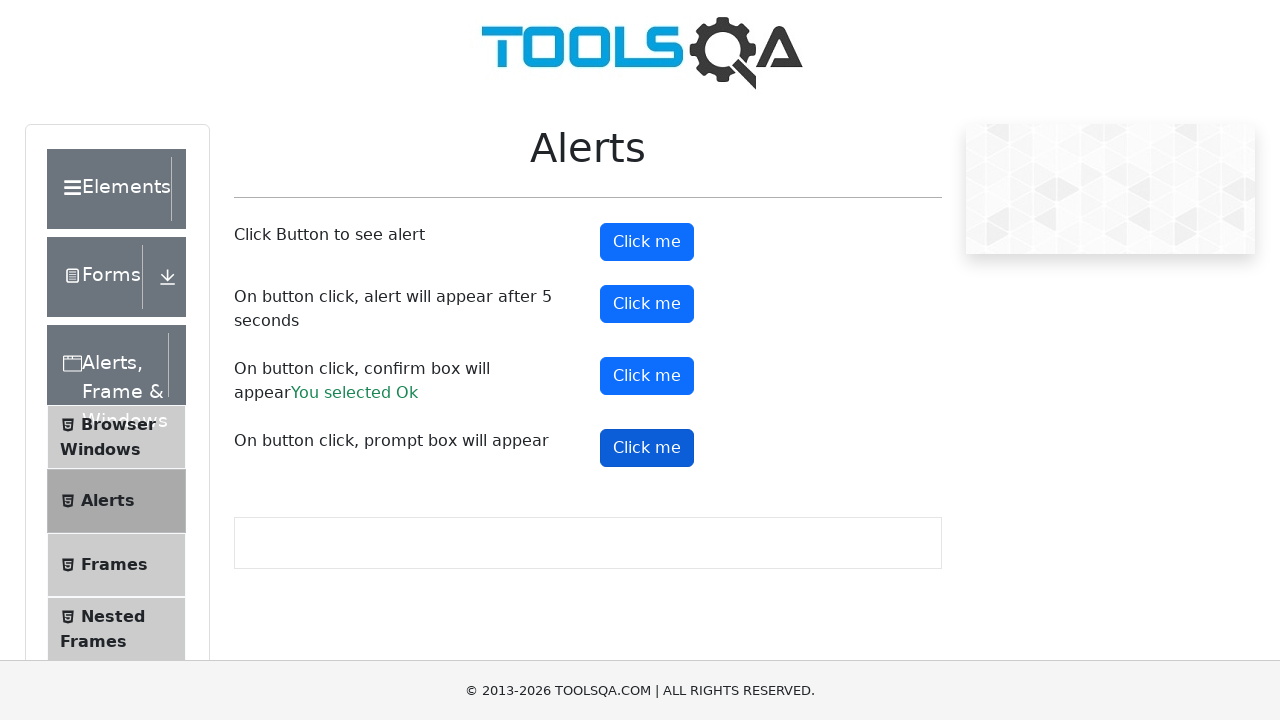

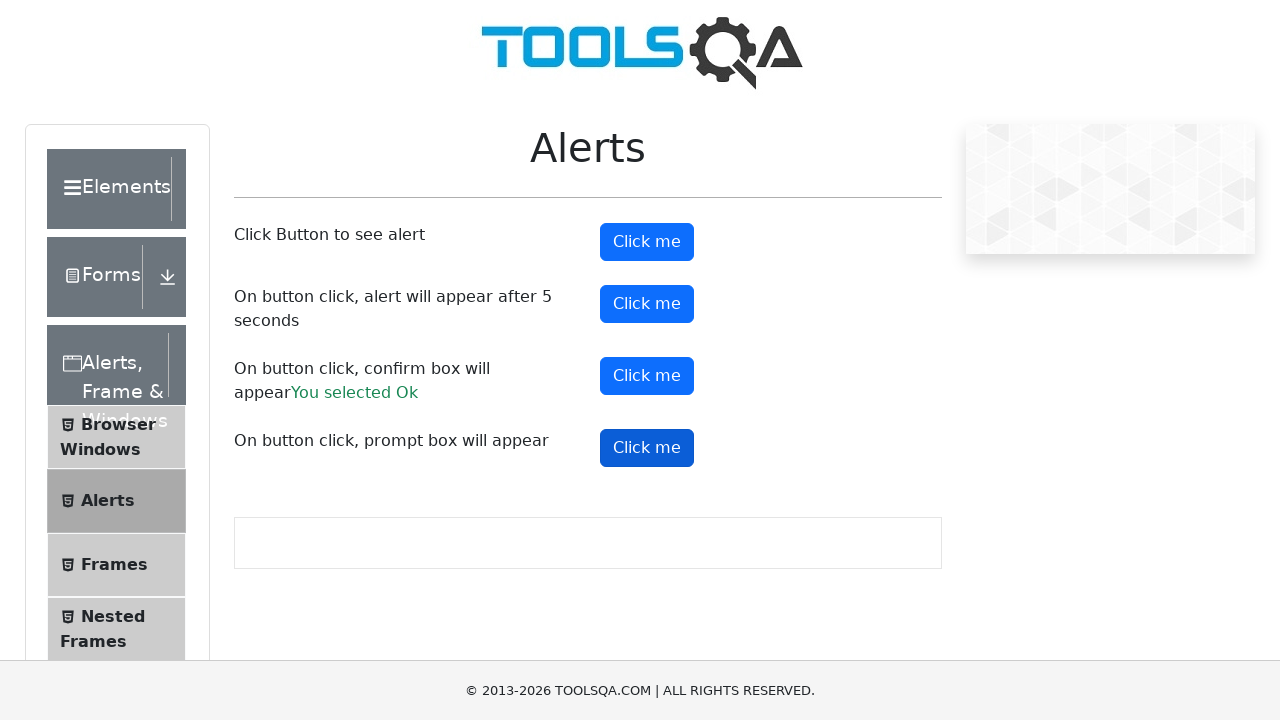